Tests a vegetable/grocery e-commerce page by searching for products containing "ca", verifying the filtered results count, adding items to cart including a specific item and any product named "Carrot"

Starting URL: https://rahulshettyacademy.com/seleniumPractise/#/

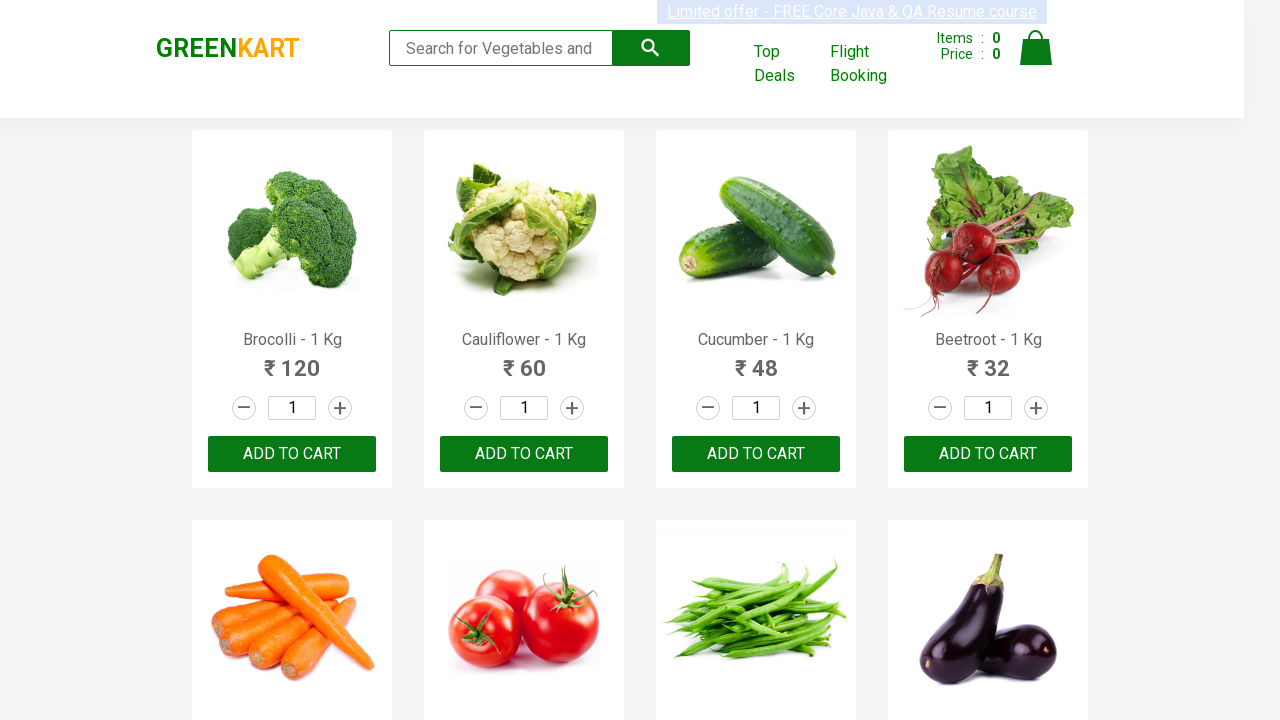

Filled search box with 'ca' on .search-keyword
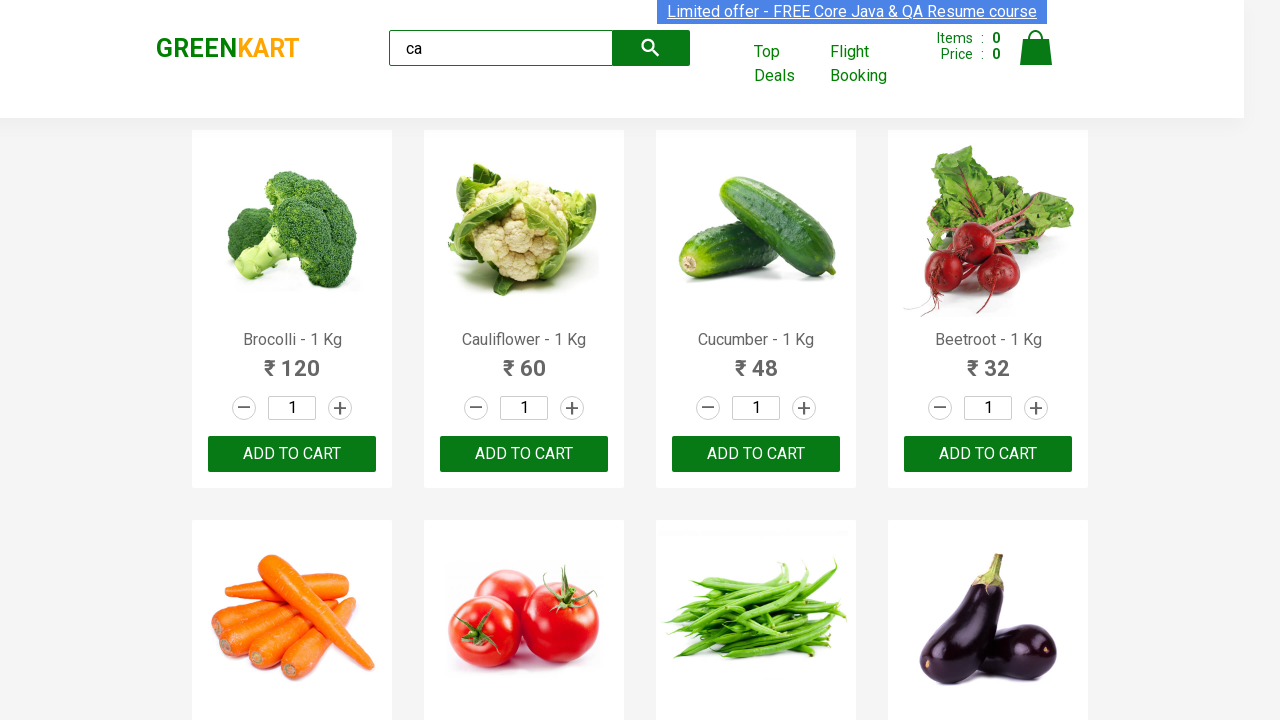

Waited 2 seconds for search results to filter
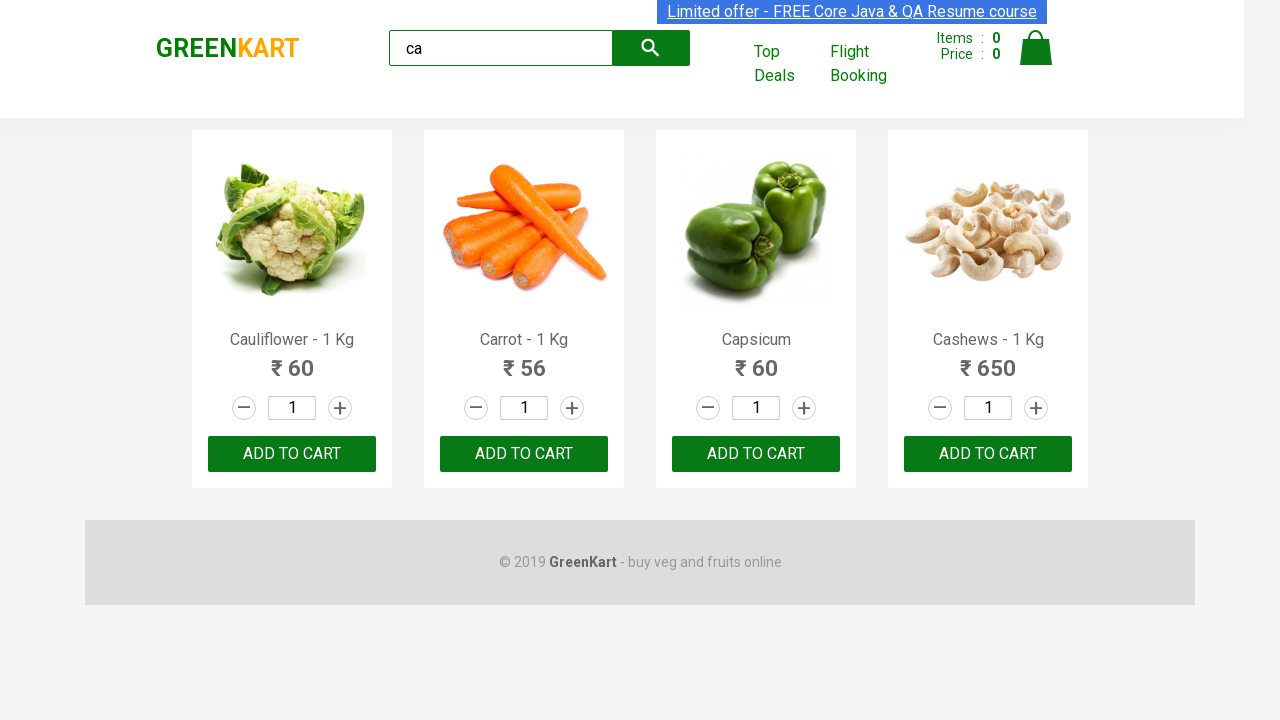

Waited for visible products to appear
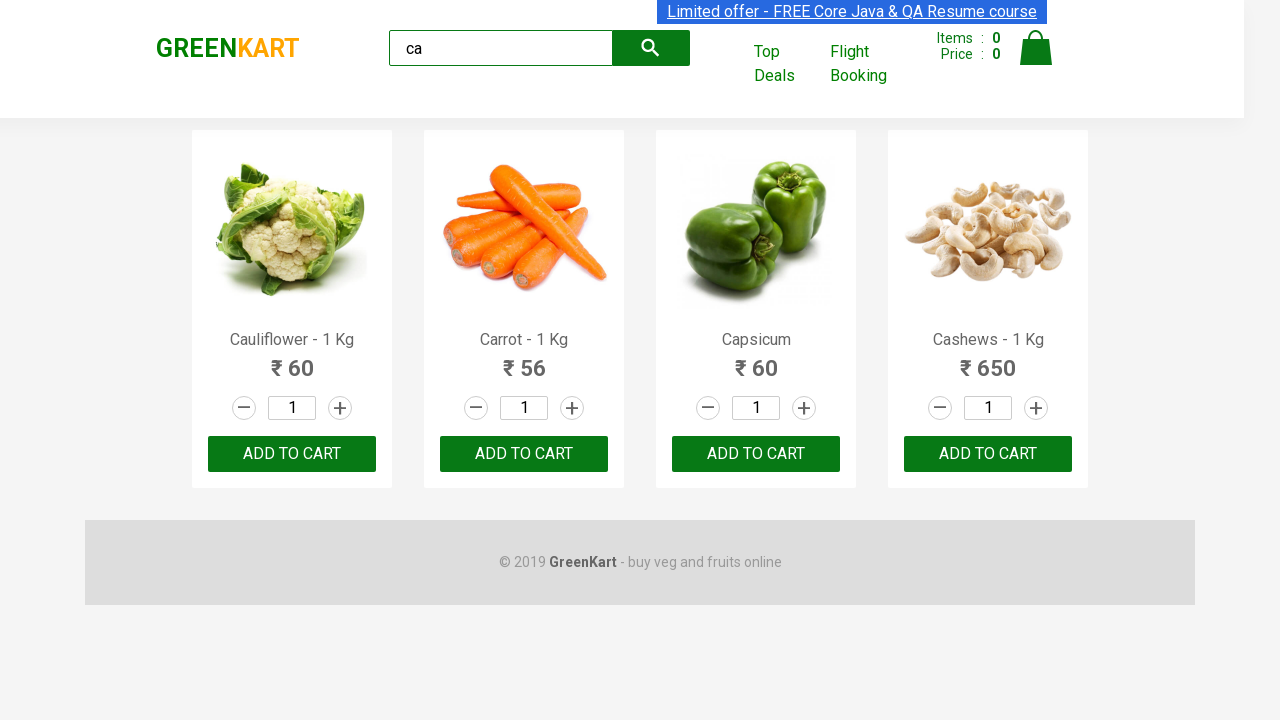

Verified that 4 products are visible after filtering
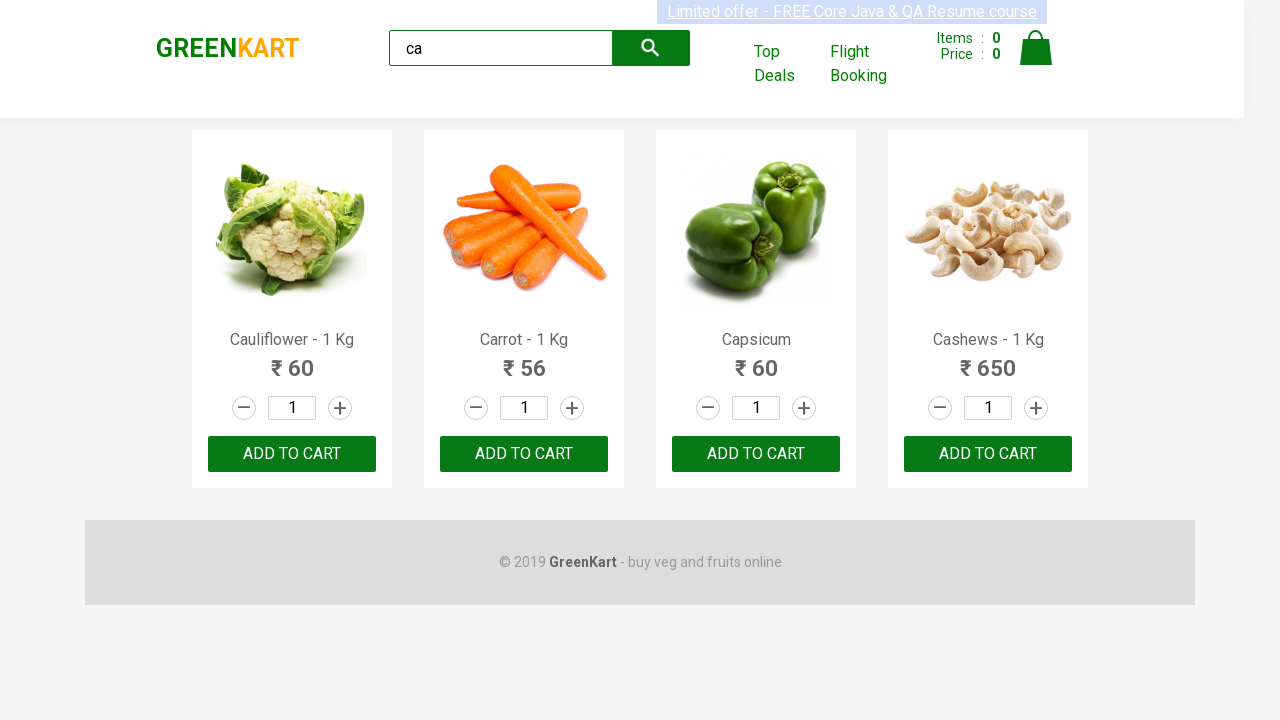

Clicked ADD TO CART button on the third product at (756, 454) on .products .product >> nth=2 >> text=ADD TO CART
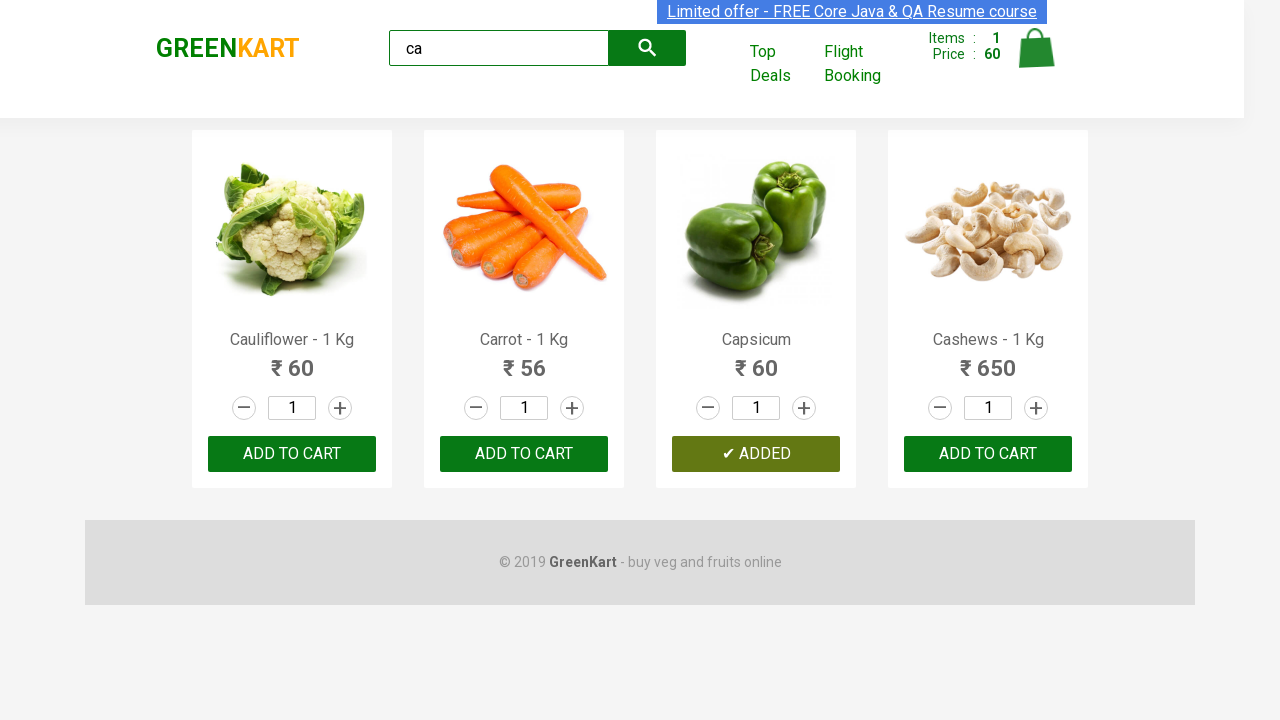

Found and clicked ADD TO CART button on Carrot product at index 1 at (524, 454) on .products .product >> nth=1 >> button
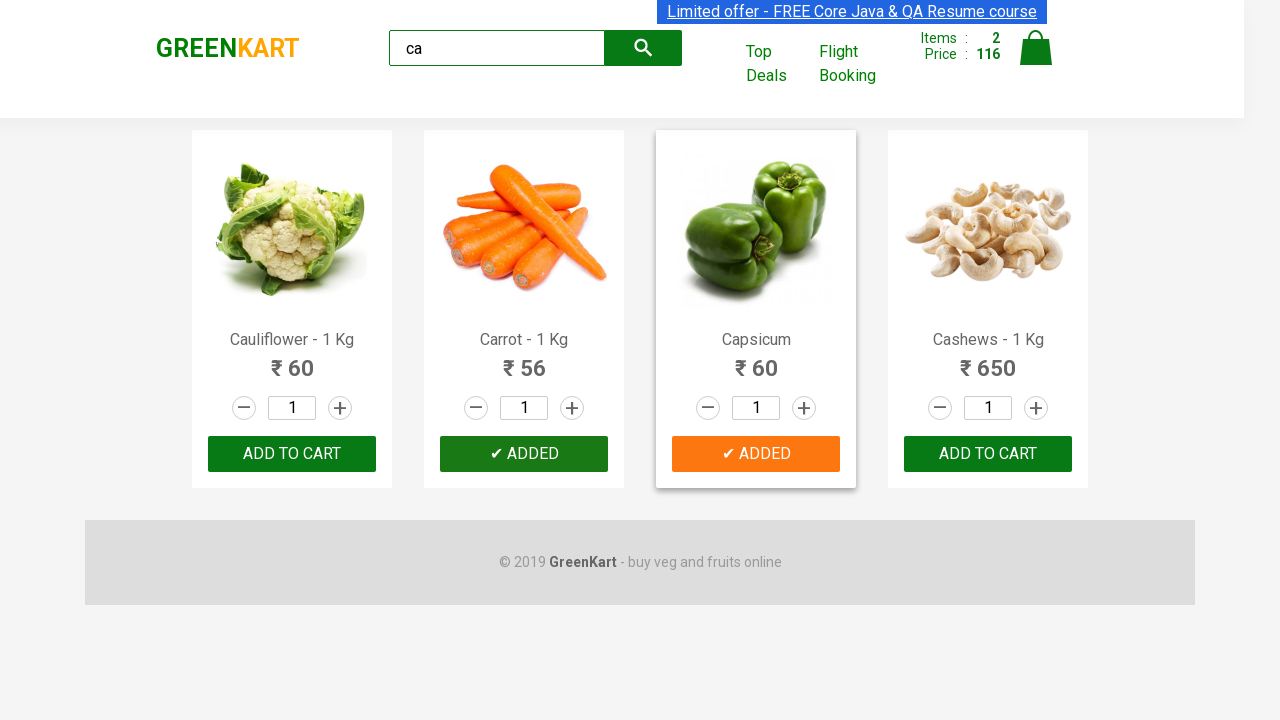

Retrieved brand text: GREENKART
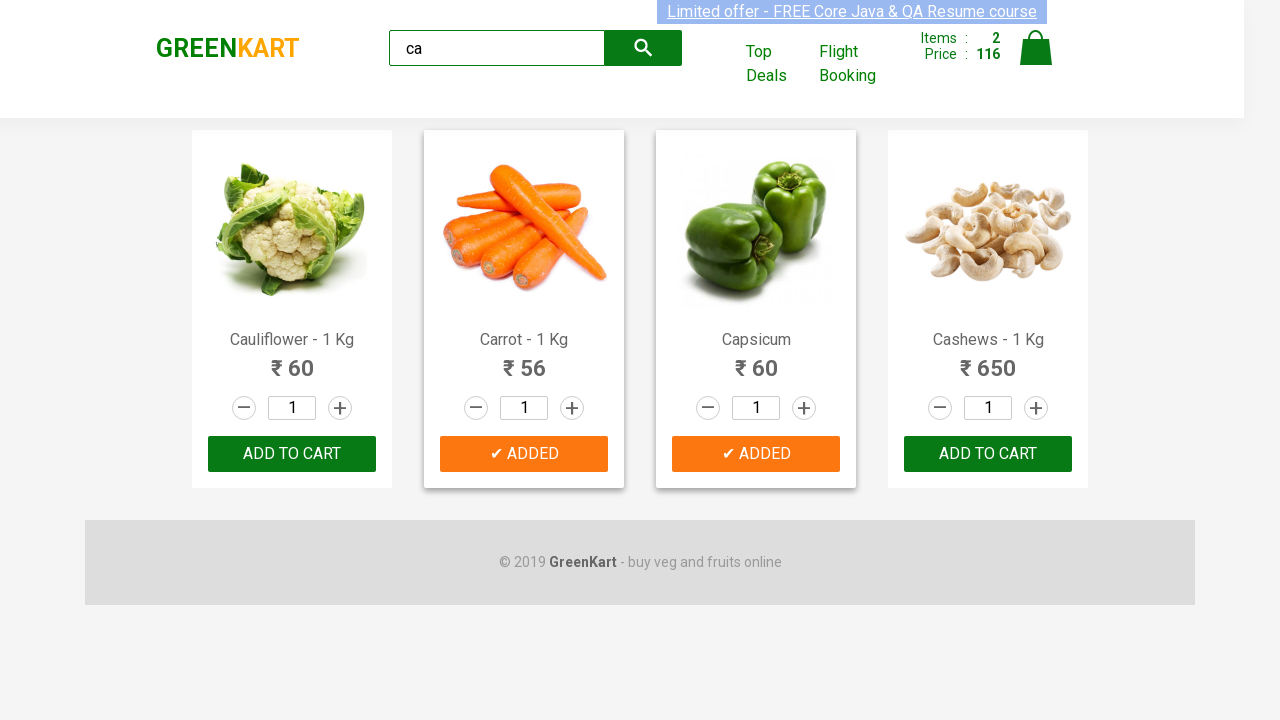

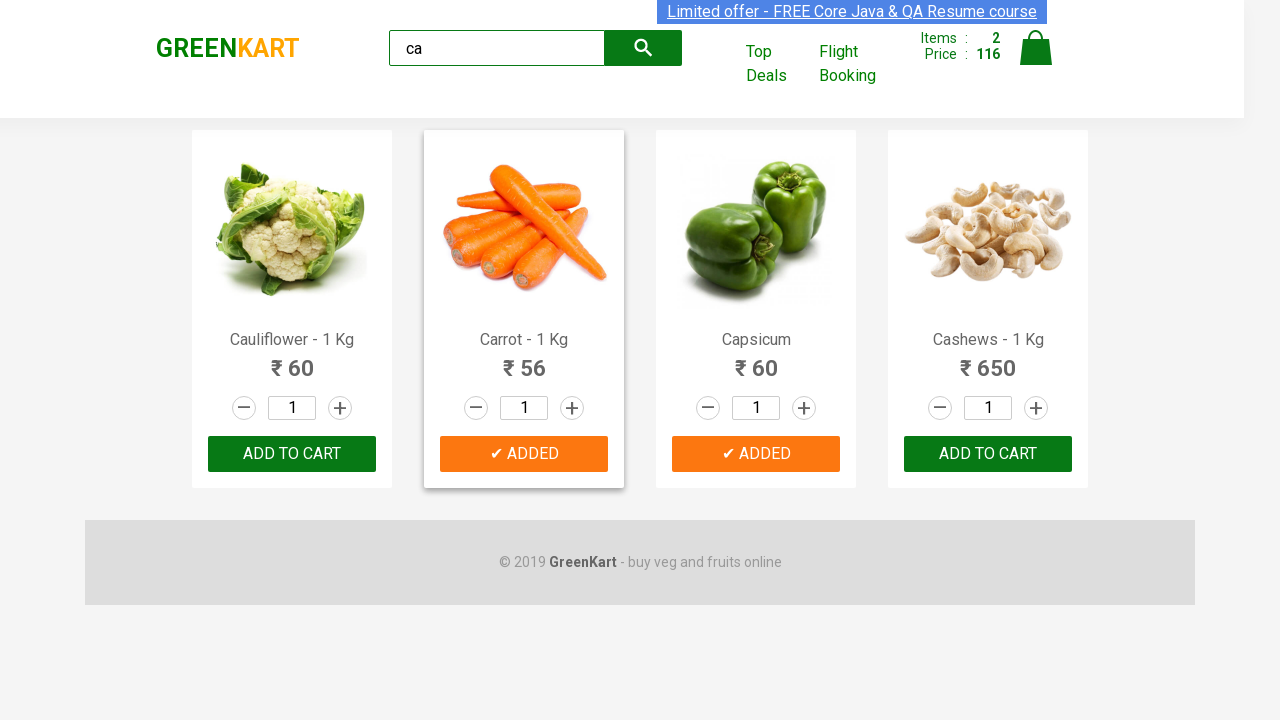